Navigates to the Assurance Wireless homepage and verifies the page loads by checking the title

Starting URL: https://www.assurancewireless.com/

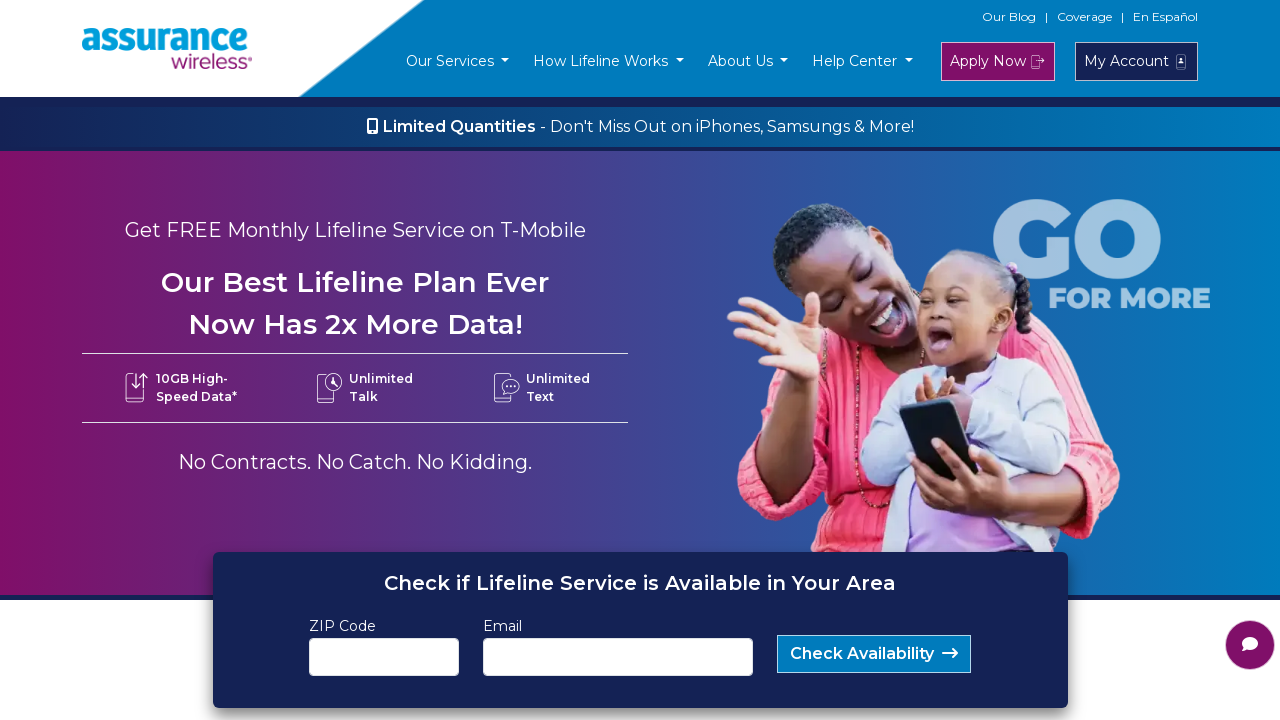

Navigated to Assurance Wireless homepage
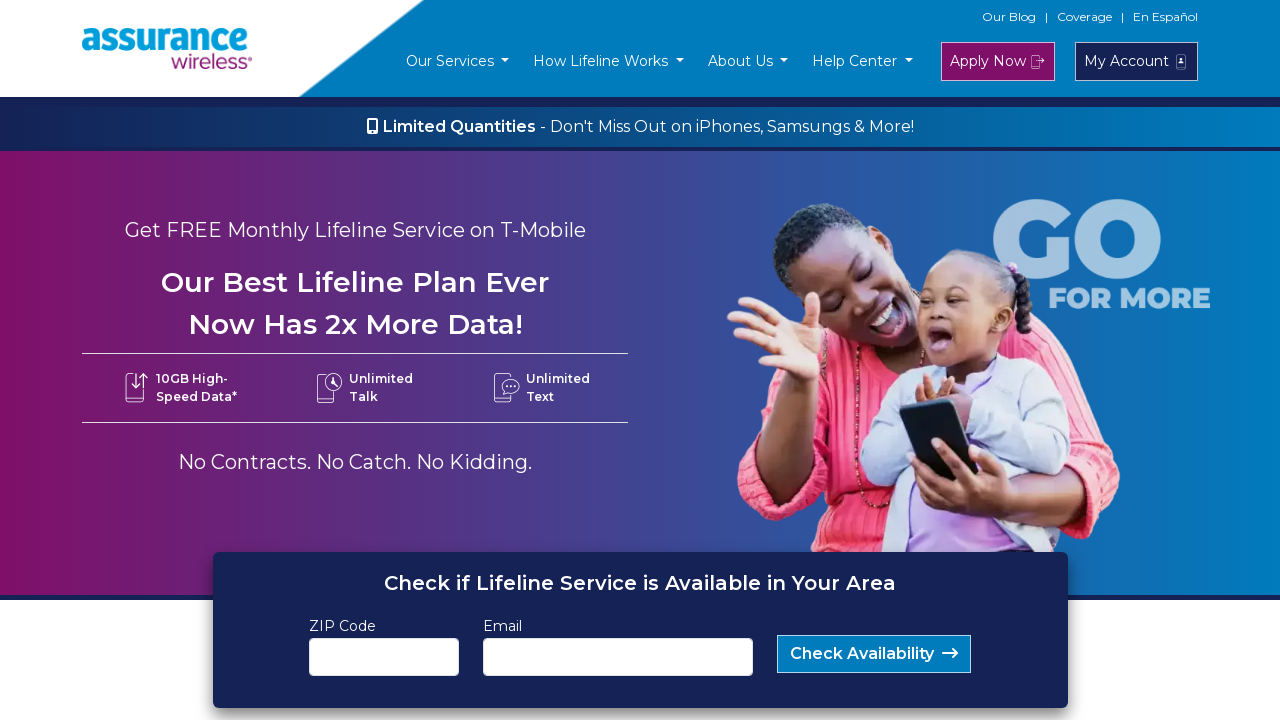

Page fully loaded (domcontentloaded)
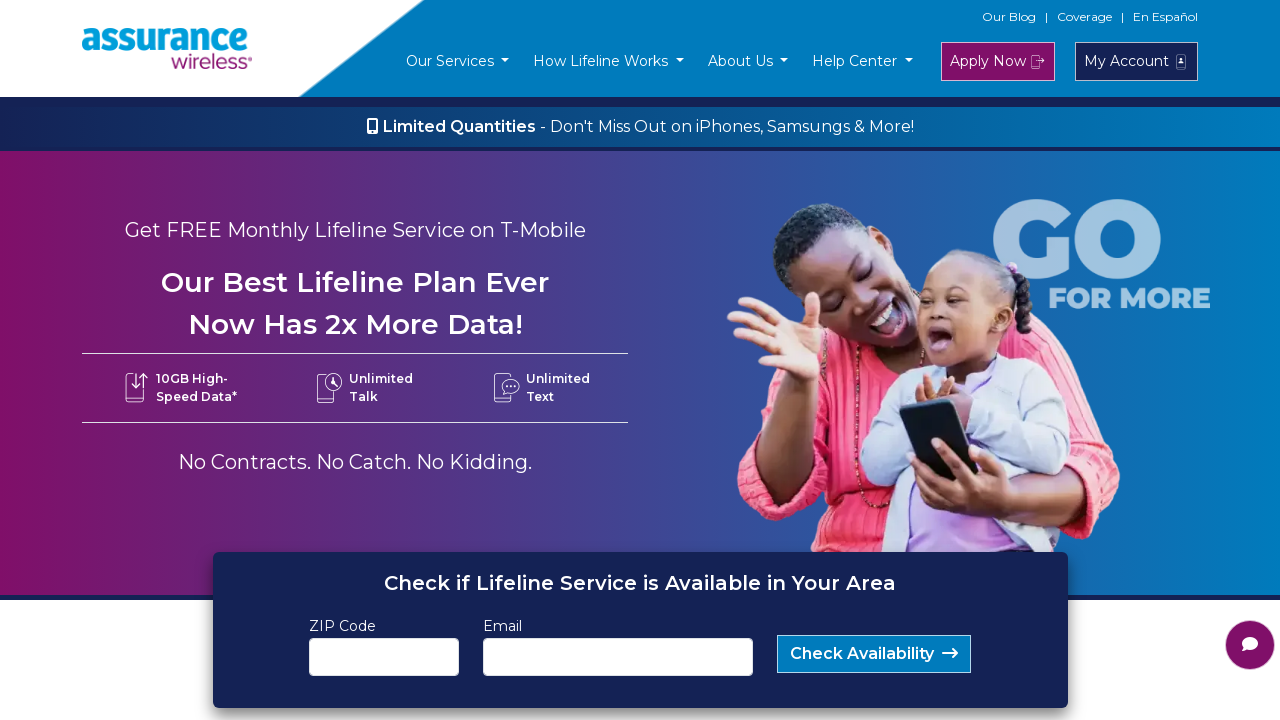

Retrieved page title: Assurance Wireless Free Data, Talk and Text - Go For It
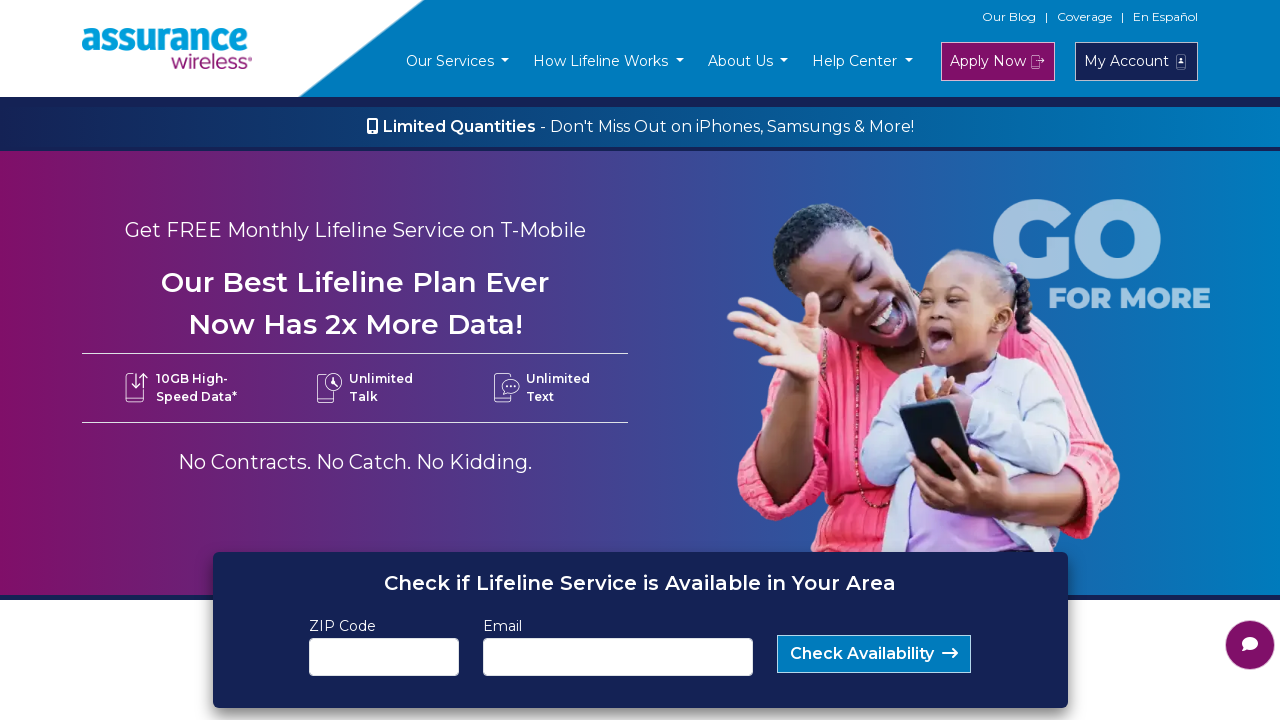

Printed page title to console
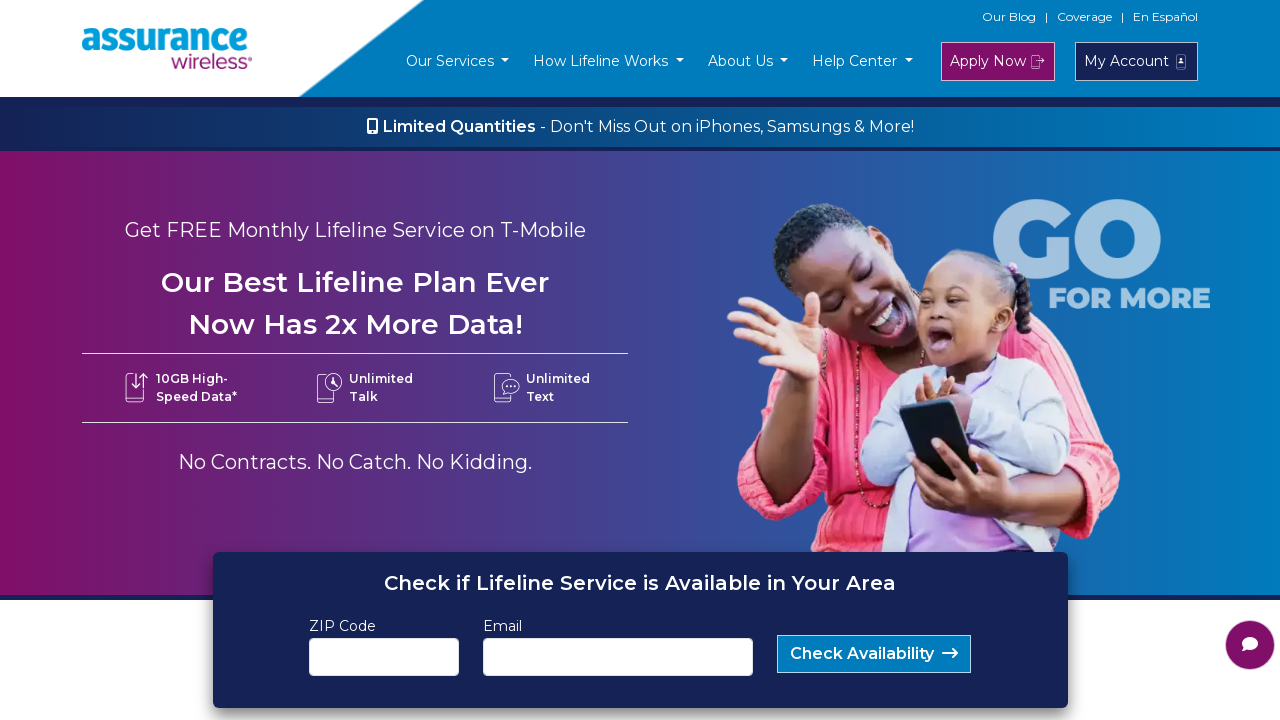

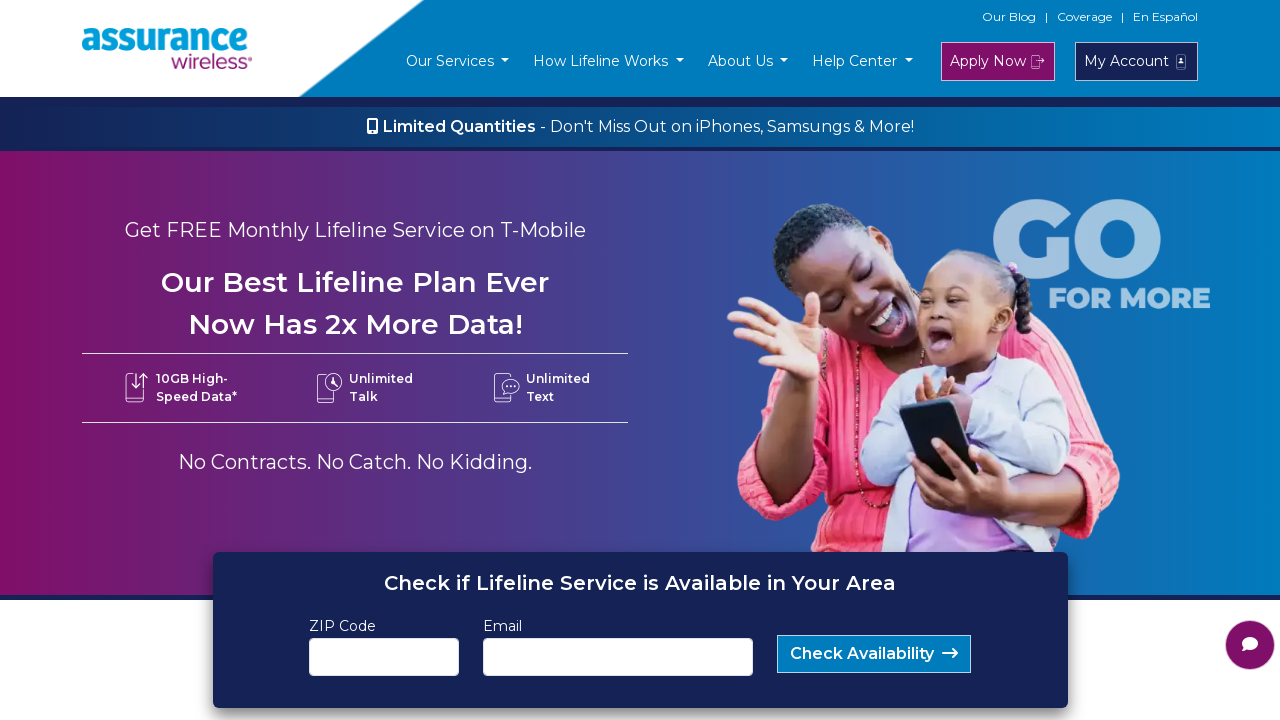